Tests routing by filtering todos using Active, Completed, and All links and using browser back button

Starting URL: https://demo.playwright.dev/todomvc

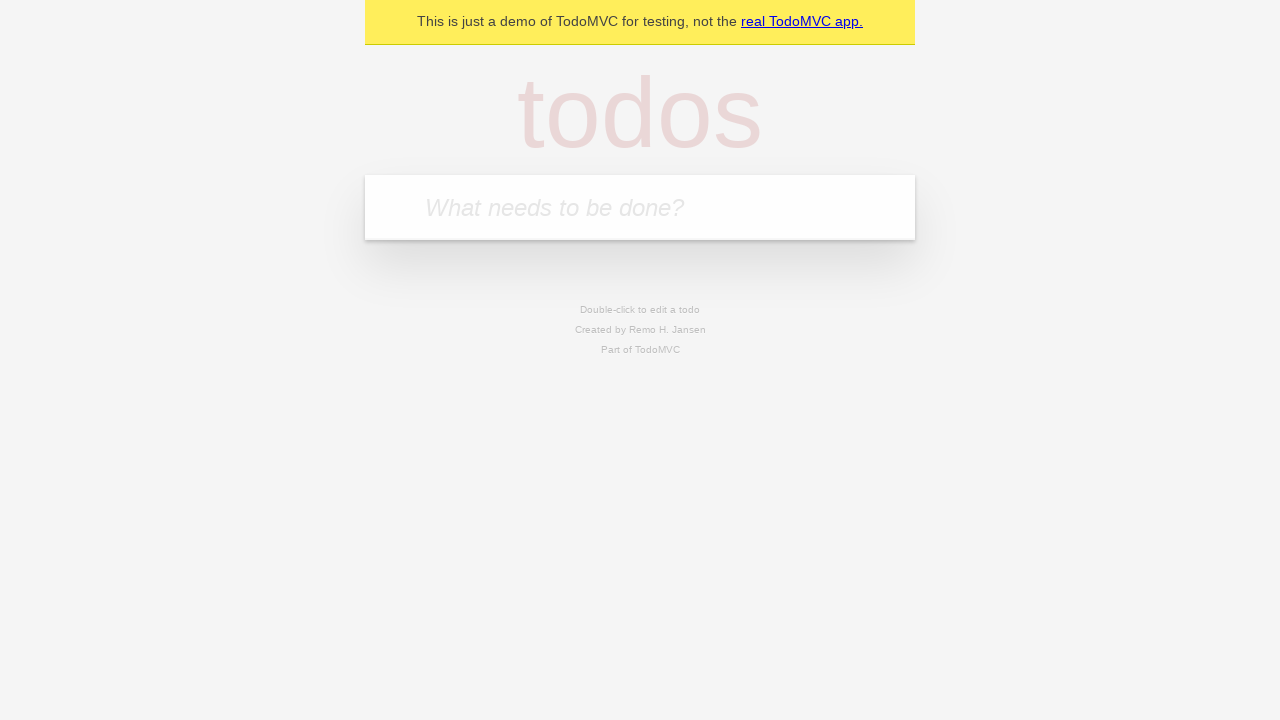

Filled new todo field with 'buy some cheese' on .new-todo
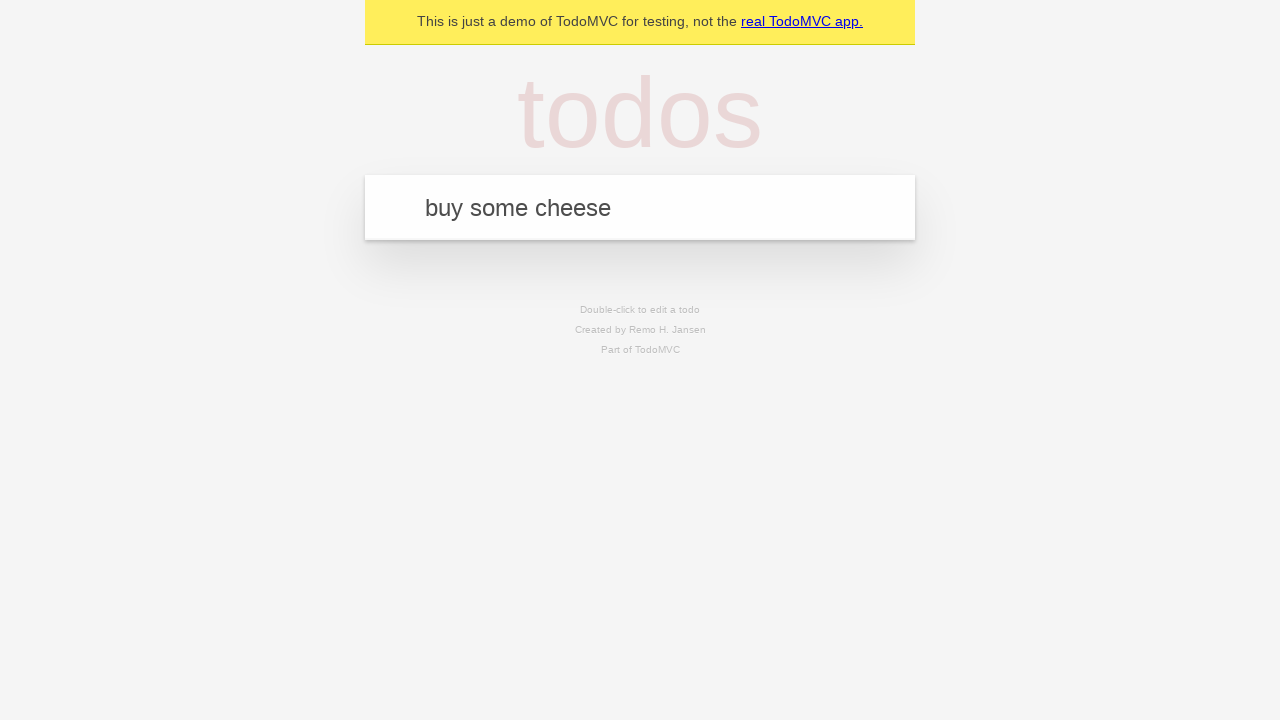

Pressed Enter to add first todo on .new-todo
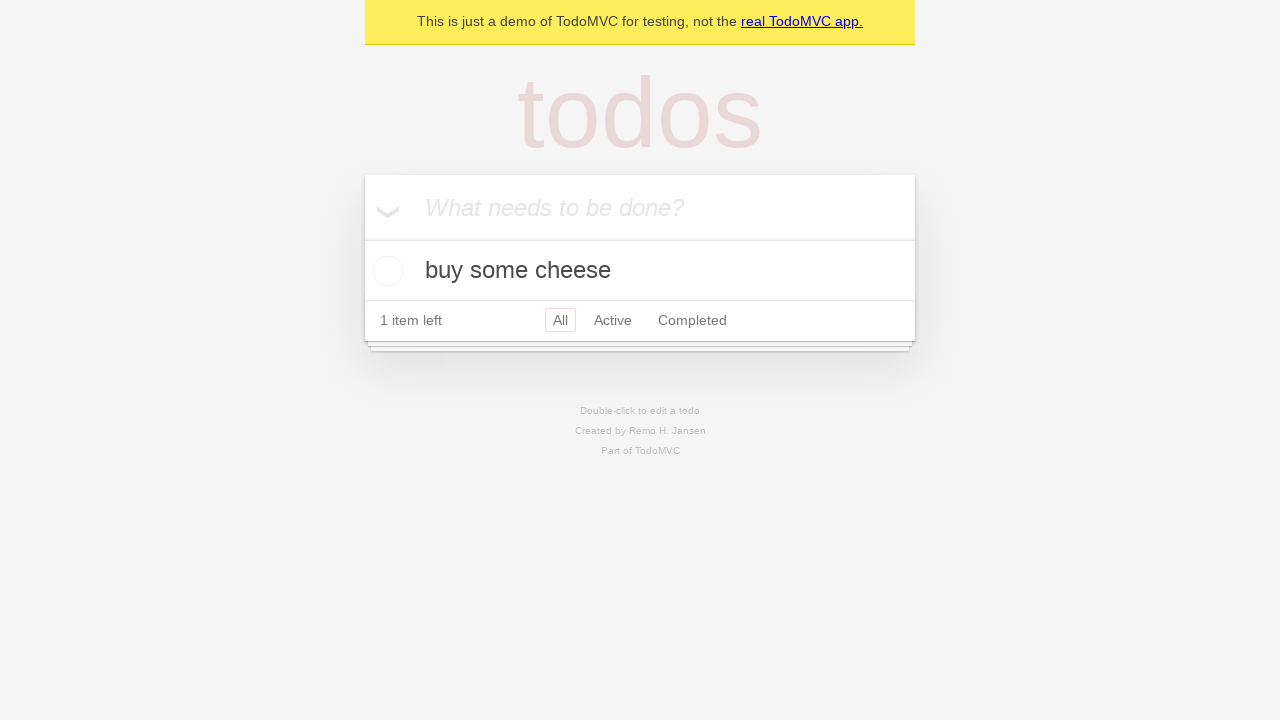

Filled new todo field with 'feed the cat' on .new-todo
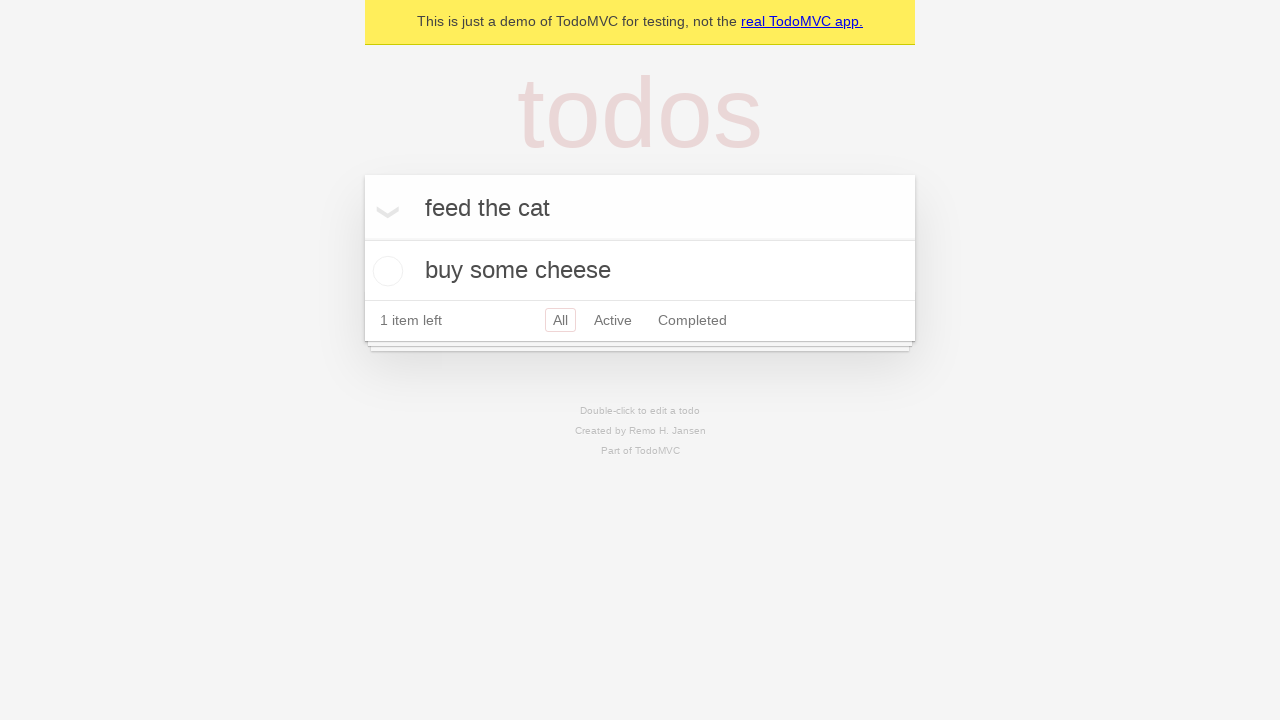

Pressed Enter to add second todo on .new-todo
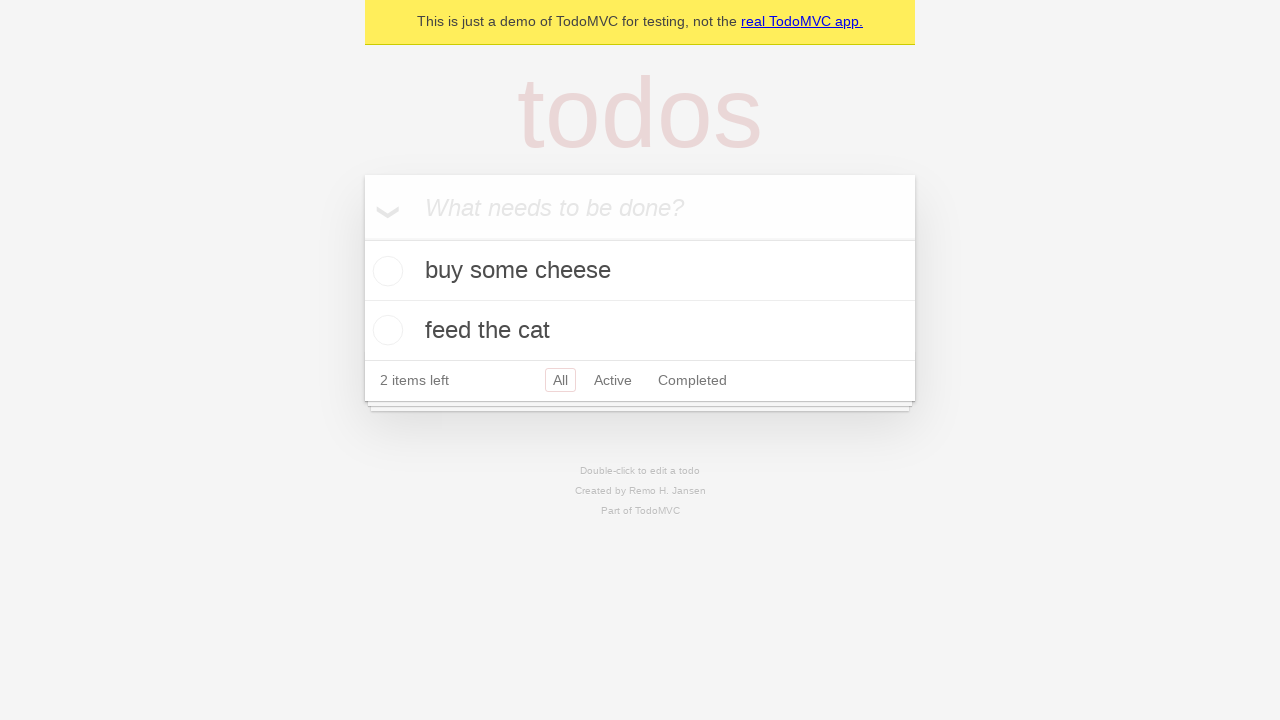

Filled new todo field with 'book a doctors appointment' on .new-todo
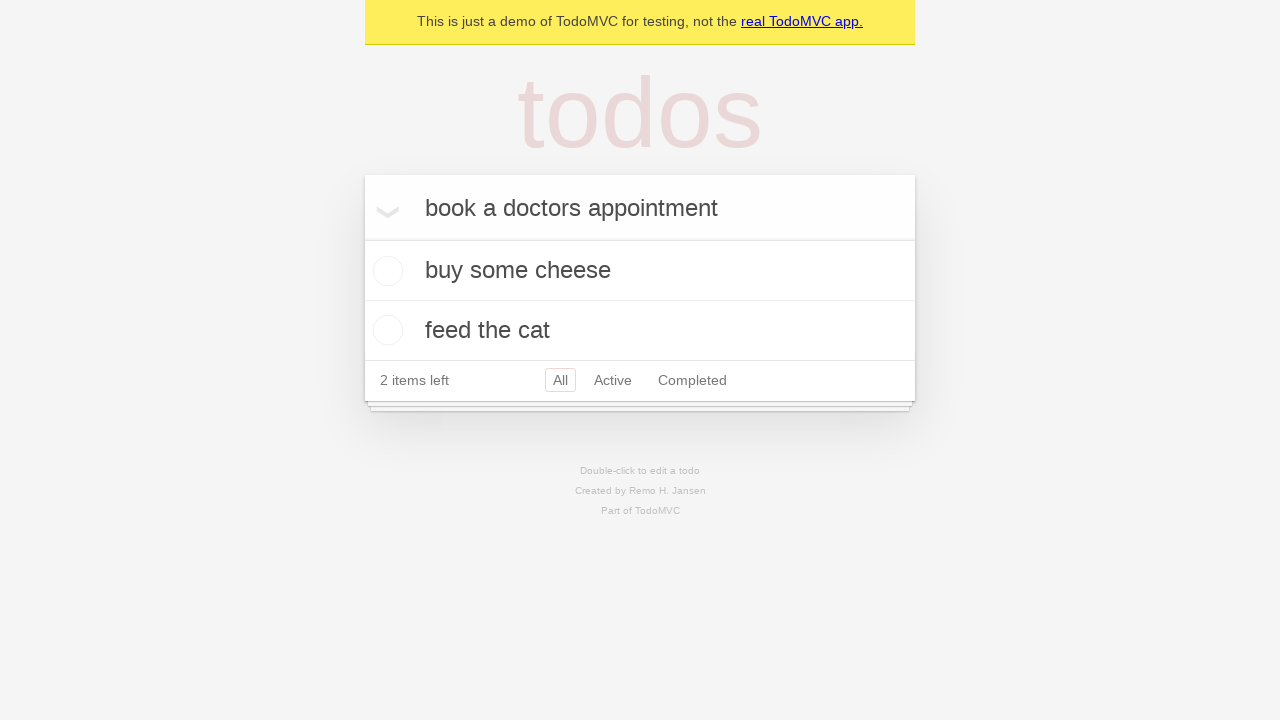

Pressed Enter to add third todo on .new-todo
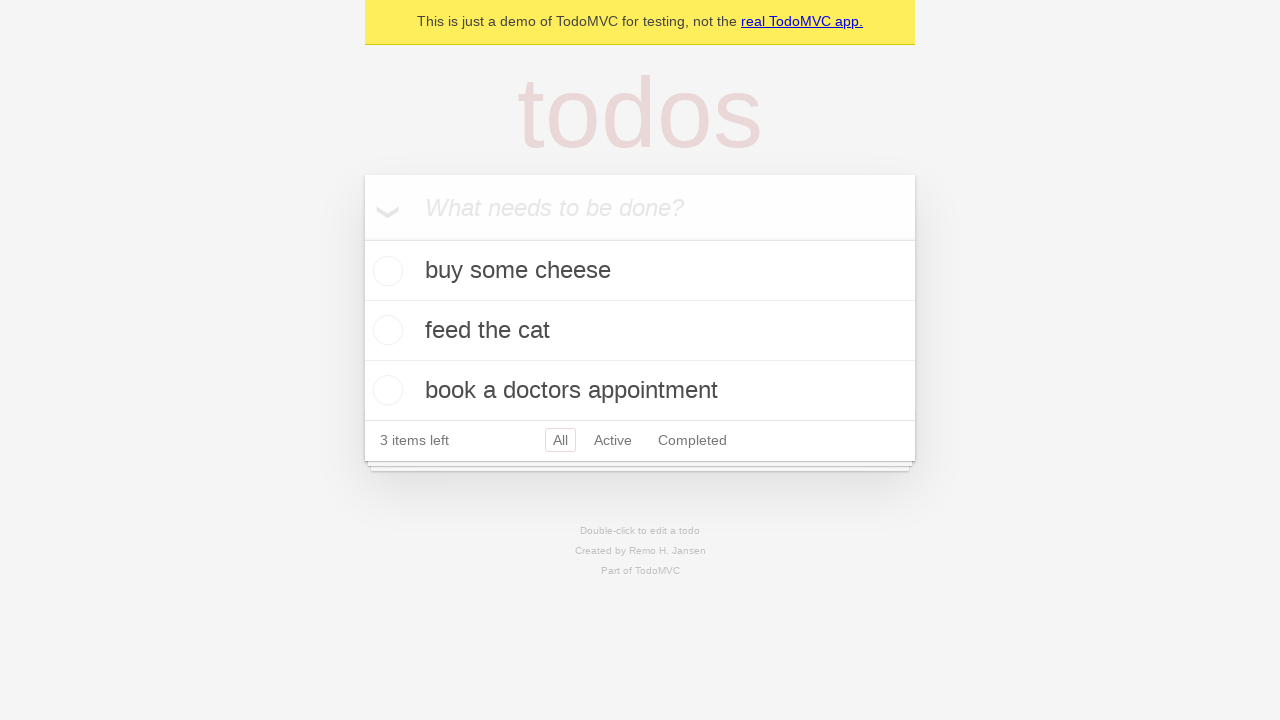

Waited for third todo item to appear in the list
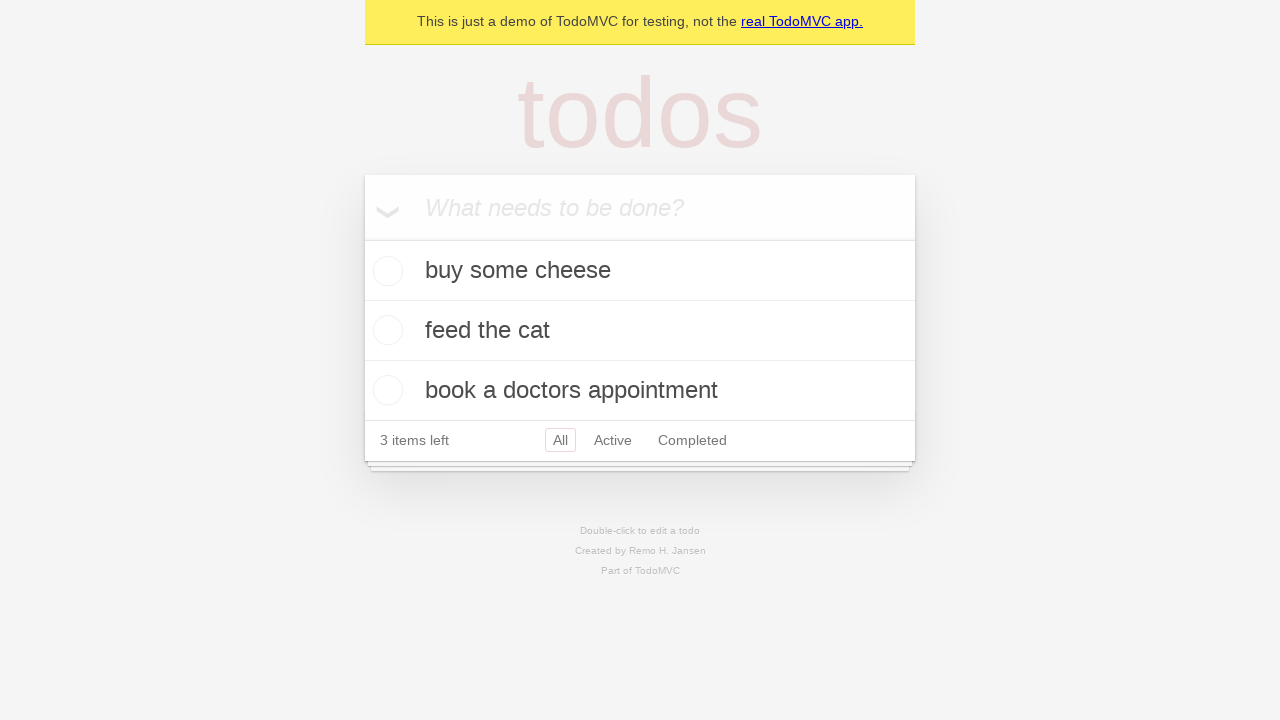

Marked second todo item as complete at (385, 330) on .todo-list li .toggle >> nth=1
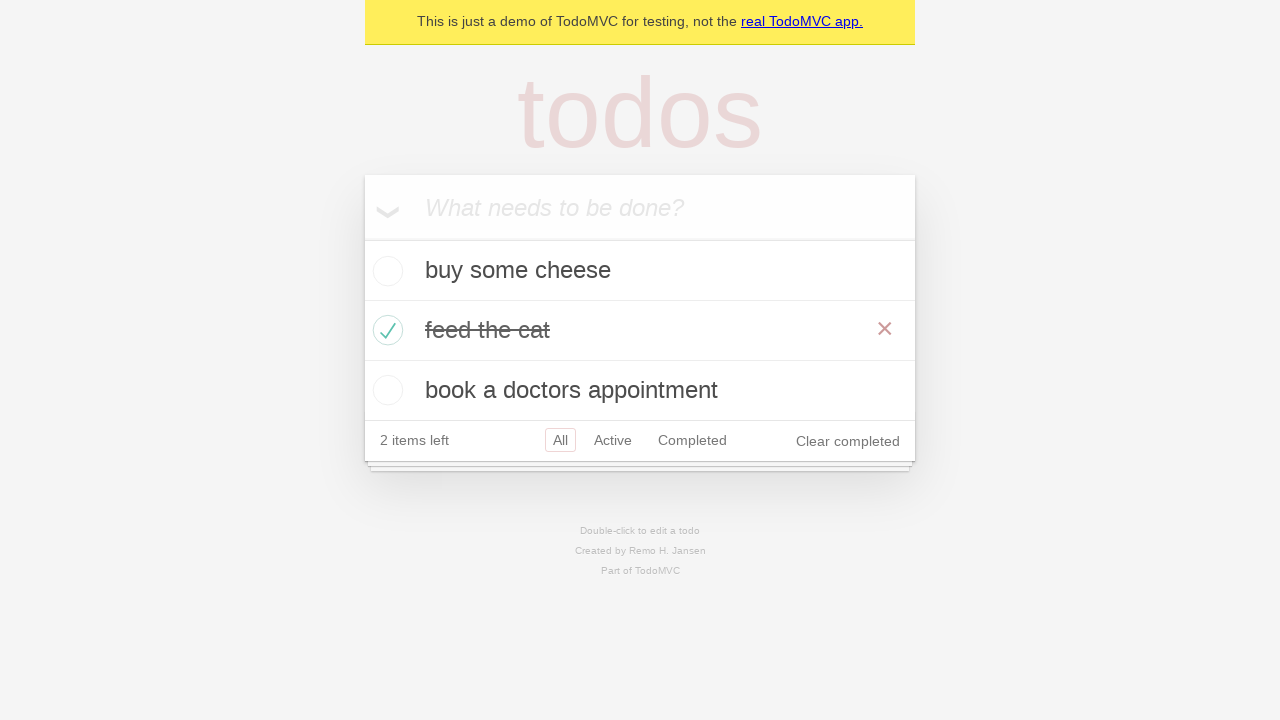

Clicked 'All' filter link at (560, 440) on internal:role=link[name="All"i]
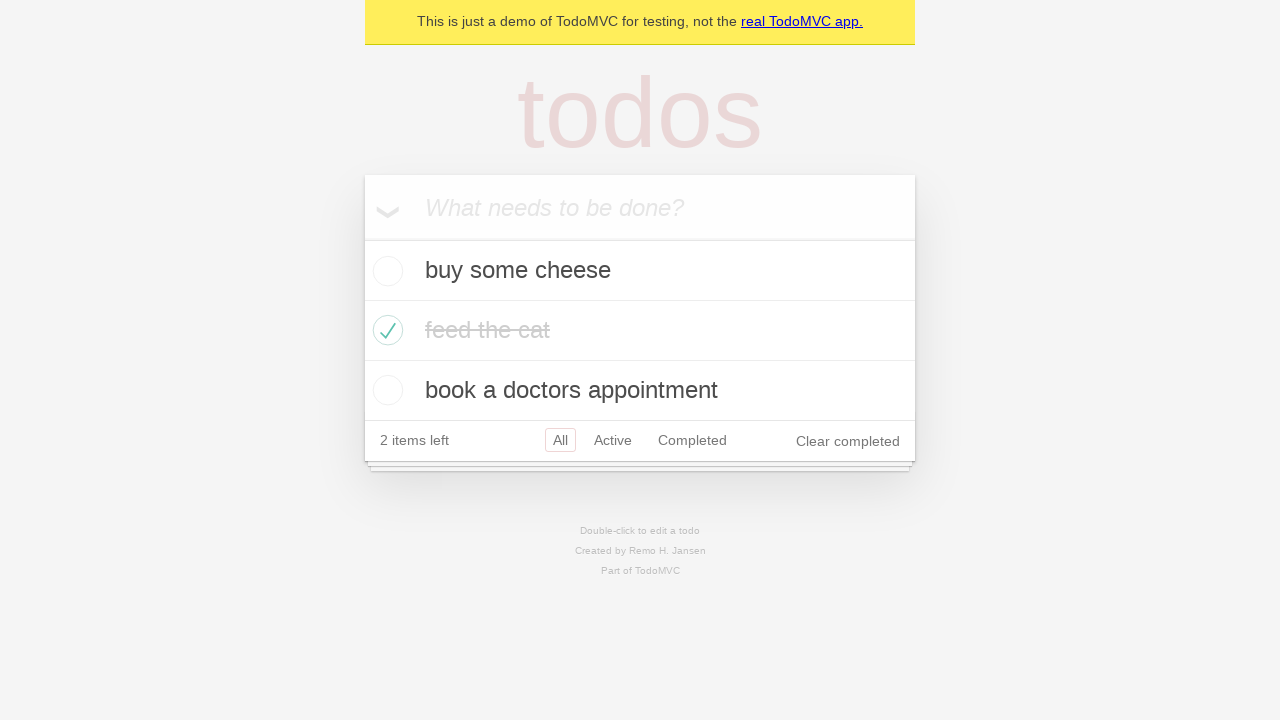

Clicked 'Active' filter link at (613, 440) on internal:role=link[name="Active"i]
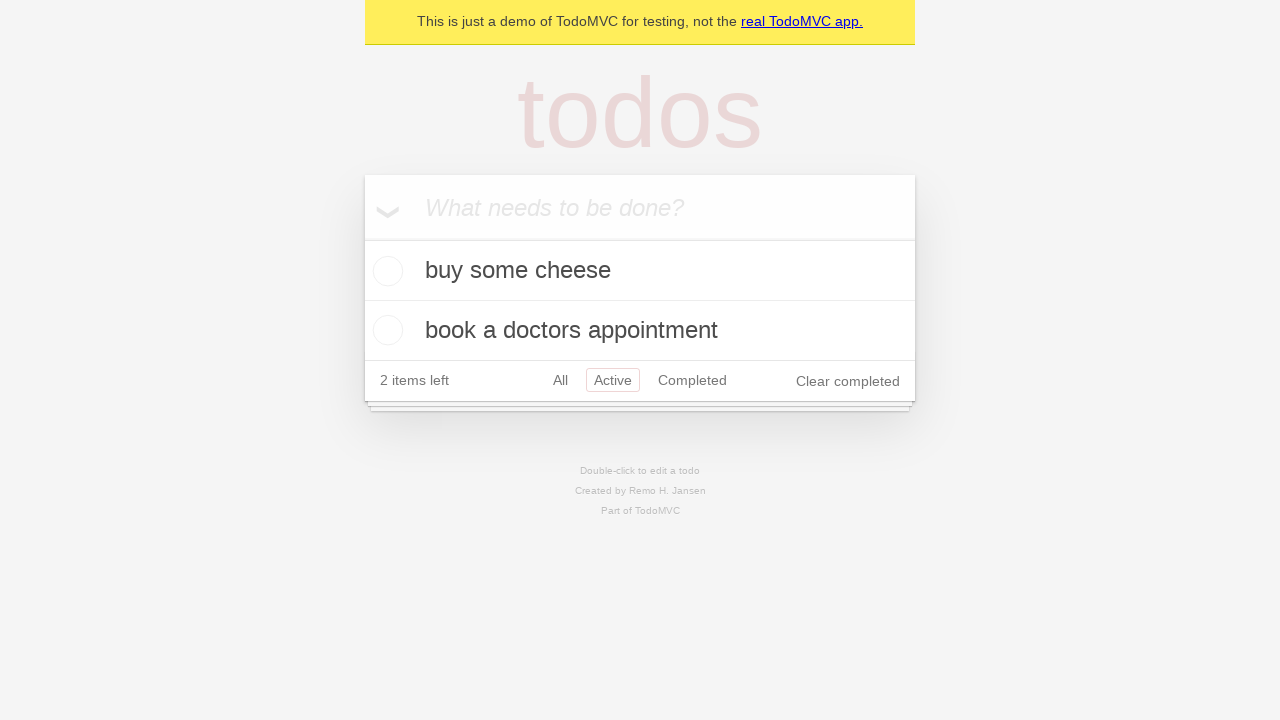

Clicked 'Completed' filter link at (692, 380) on internal:role=link[name="Completed"i]
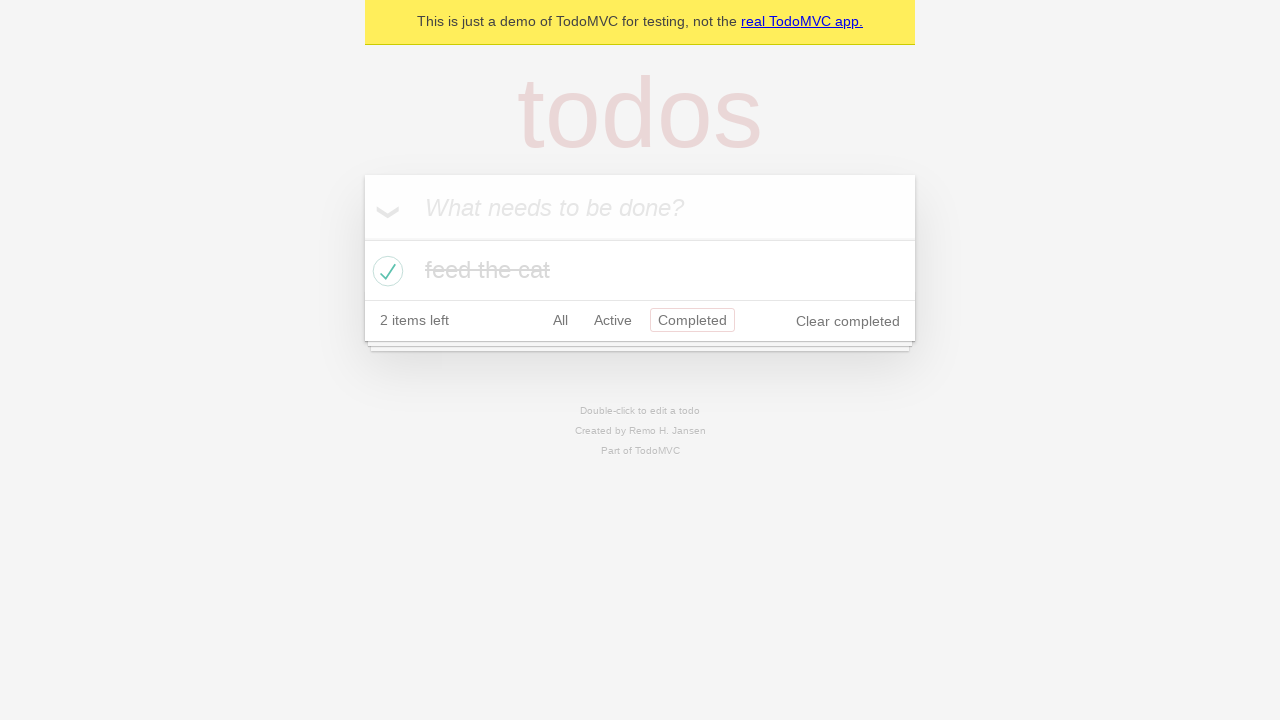

Navigated back using browser back button (returned to Active filter)
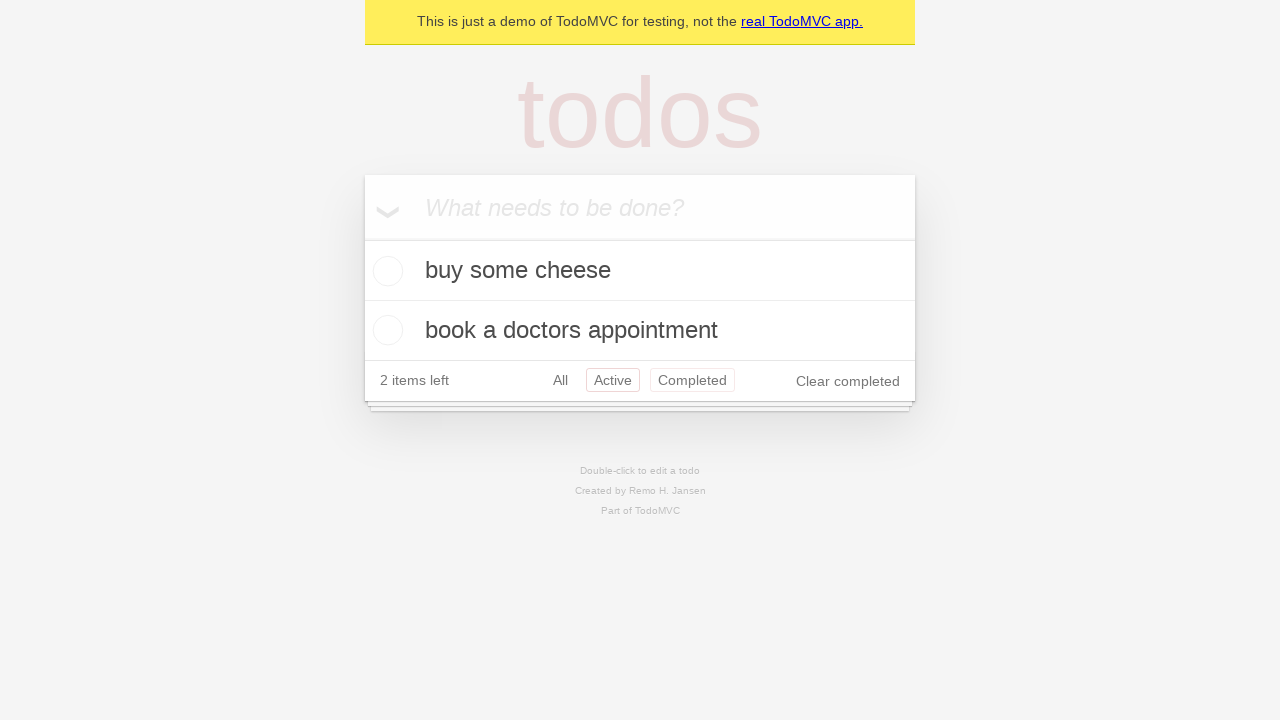

Navigated back using browser back button (returned to All filter)
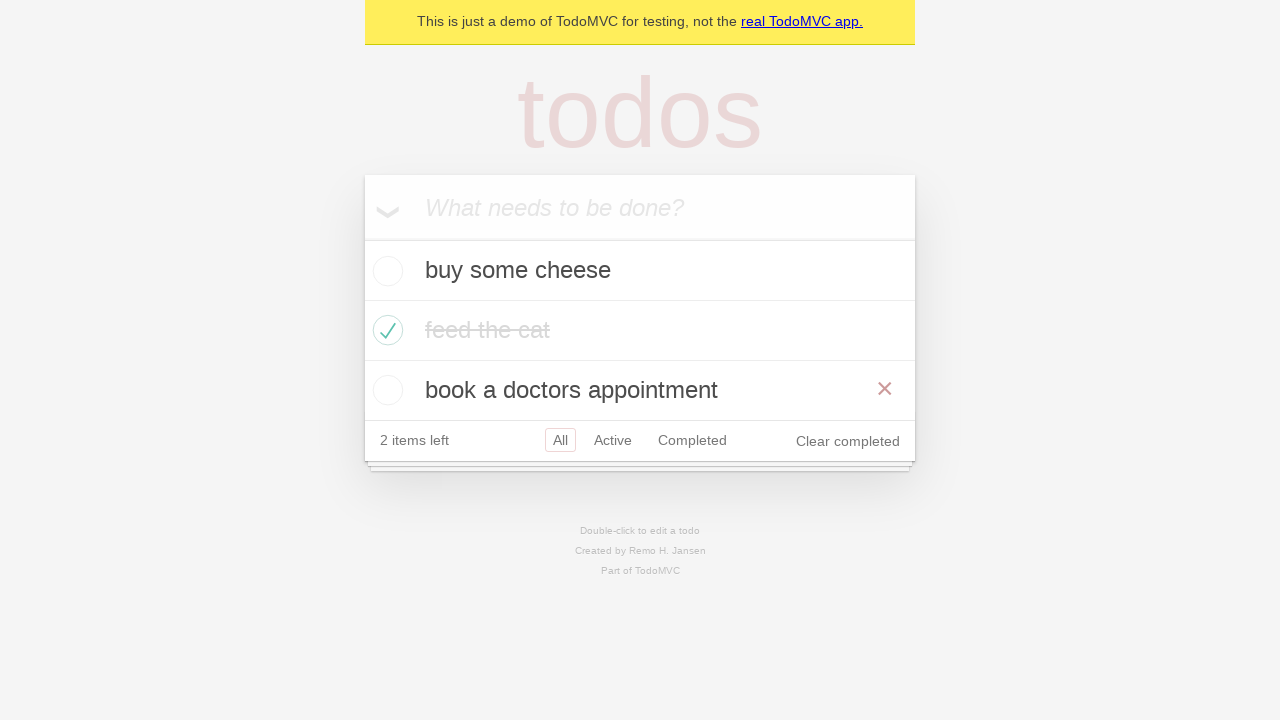

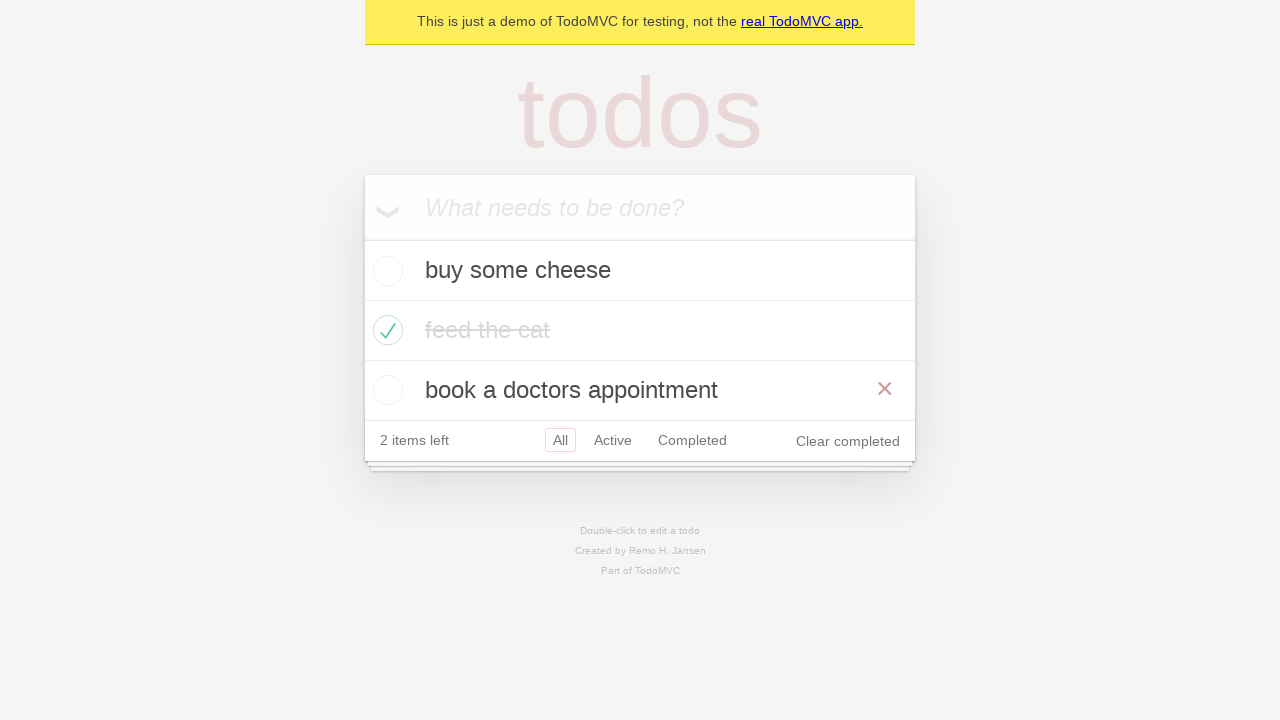